Tests various text box interactions on a practice page including typing text, appending text, checking if a textbox is disabled, clearing text, retrieving text values, and using keyboard navigation (Tab key).

Starting URL: https://www.leafground.com/input.xhtml

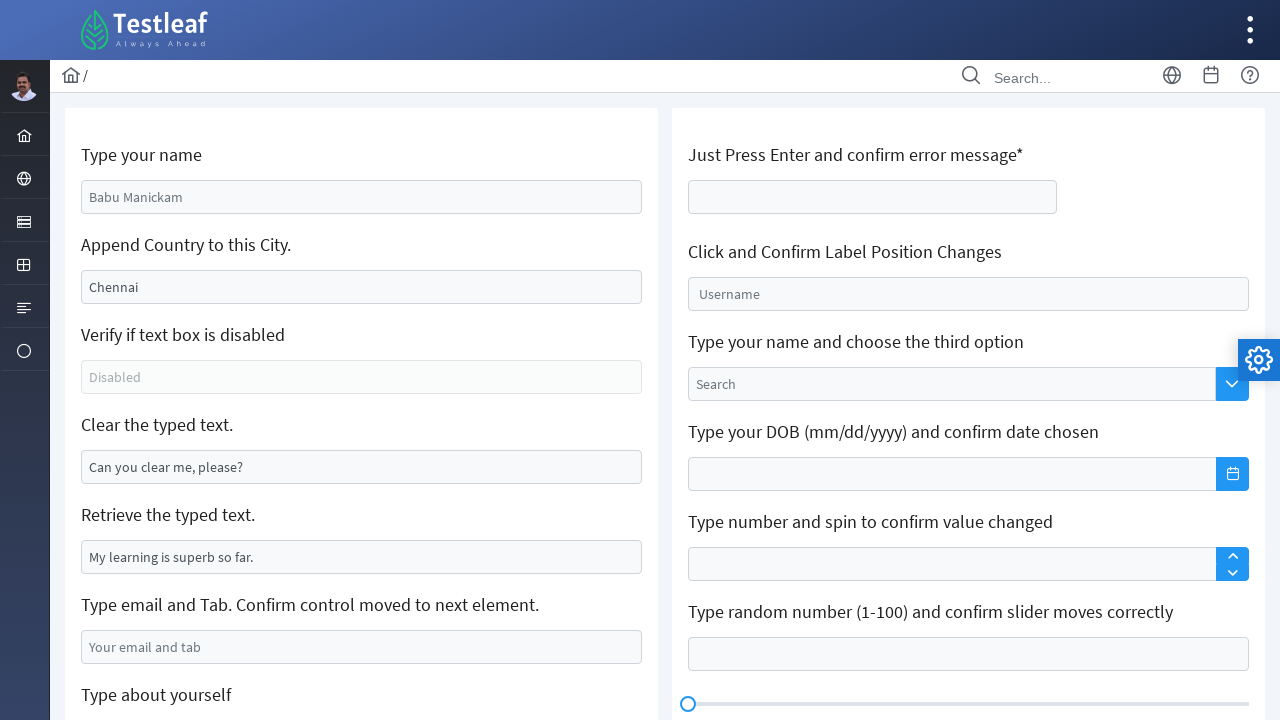

Navigated to LeafGround input practice page
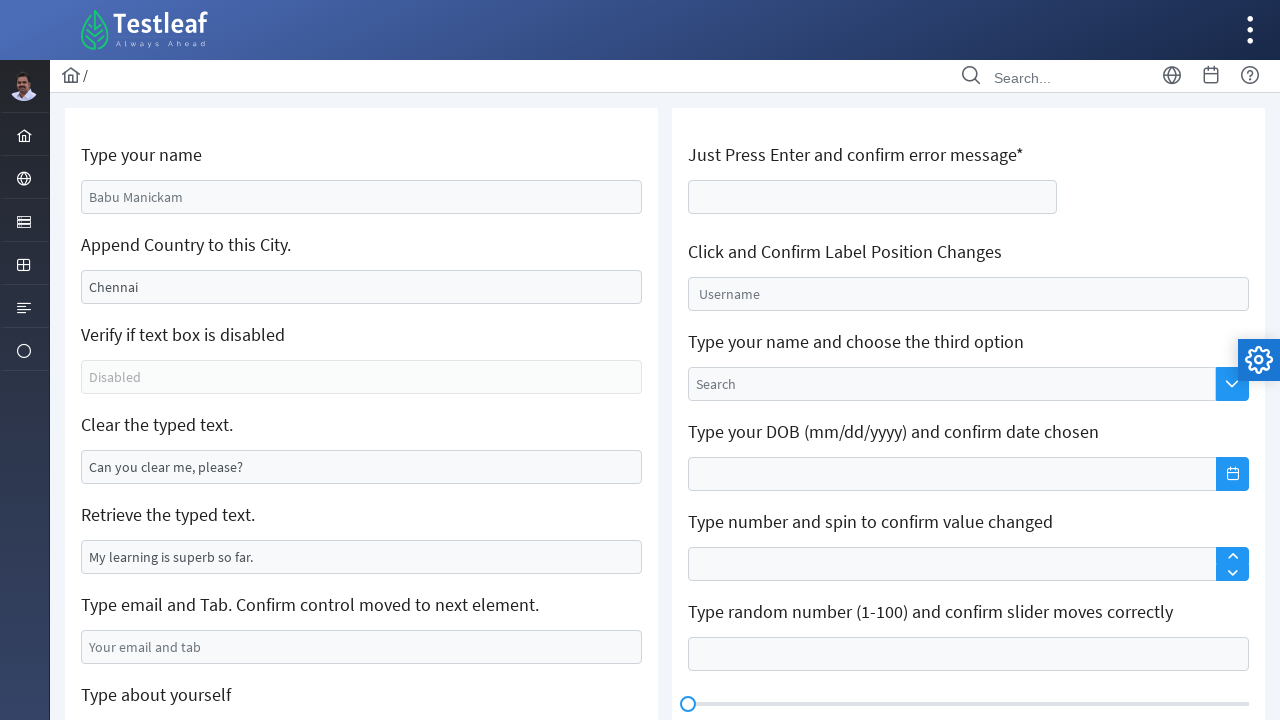

Typed 'Hansani Yaz' in the name field on #j_idt88\:name
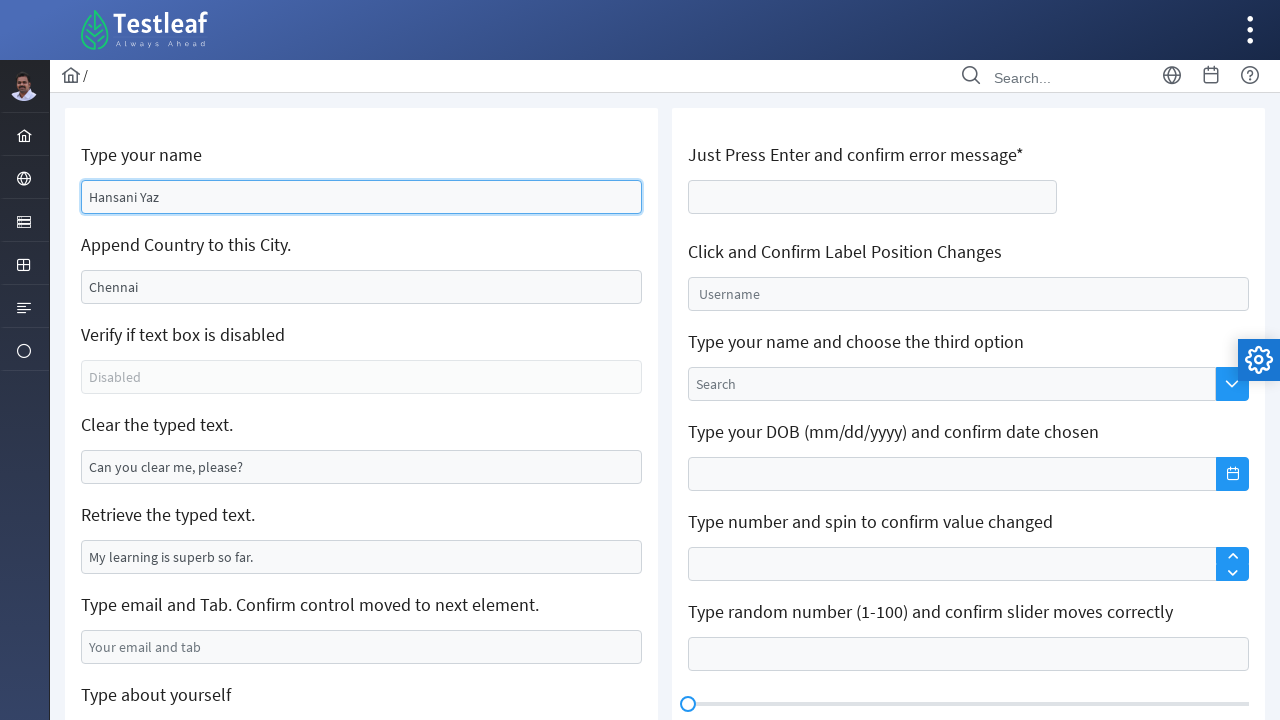

Filled country field with 'India' on #j_idt88\:j_idt91
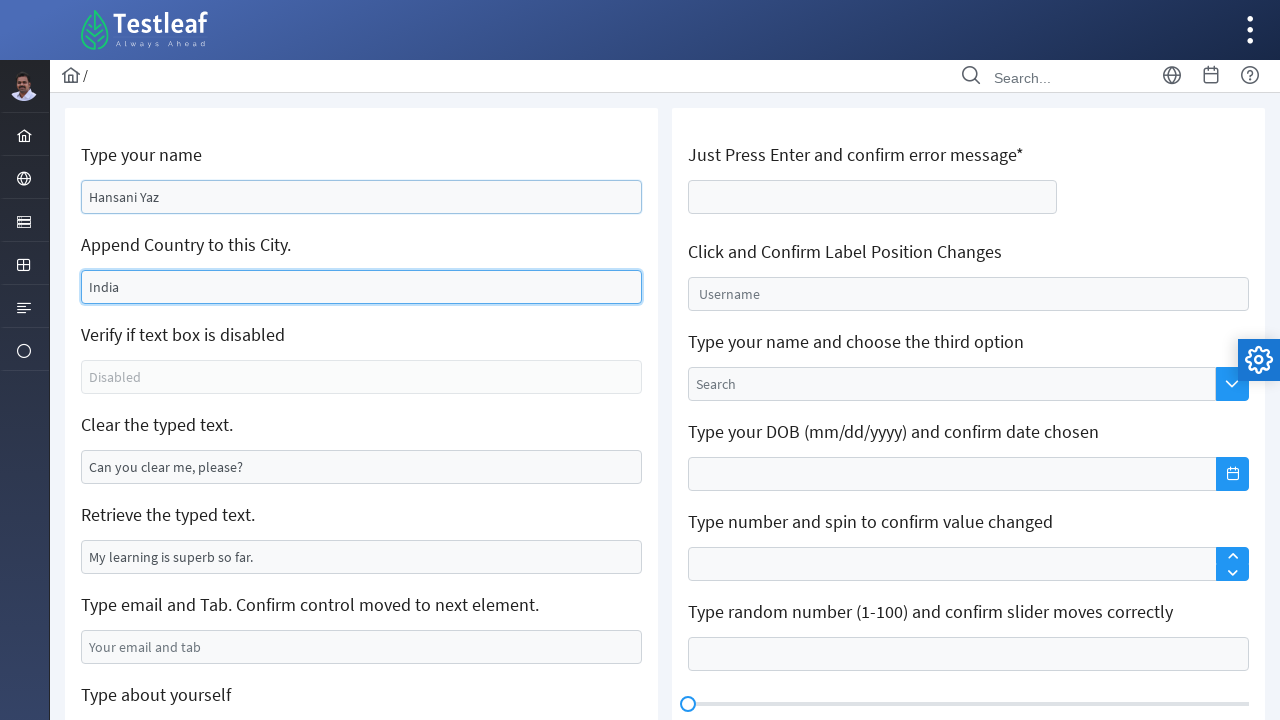

Checked if textbox is enabled: False
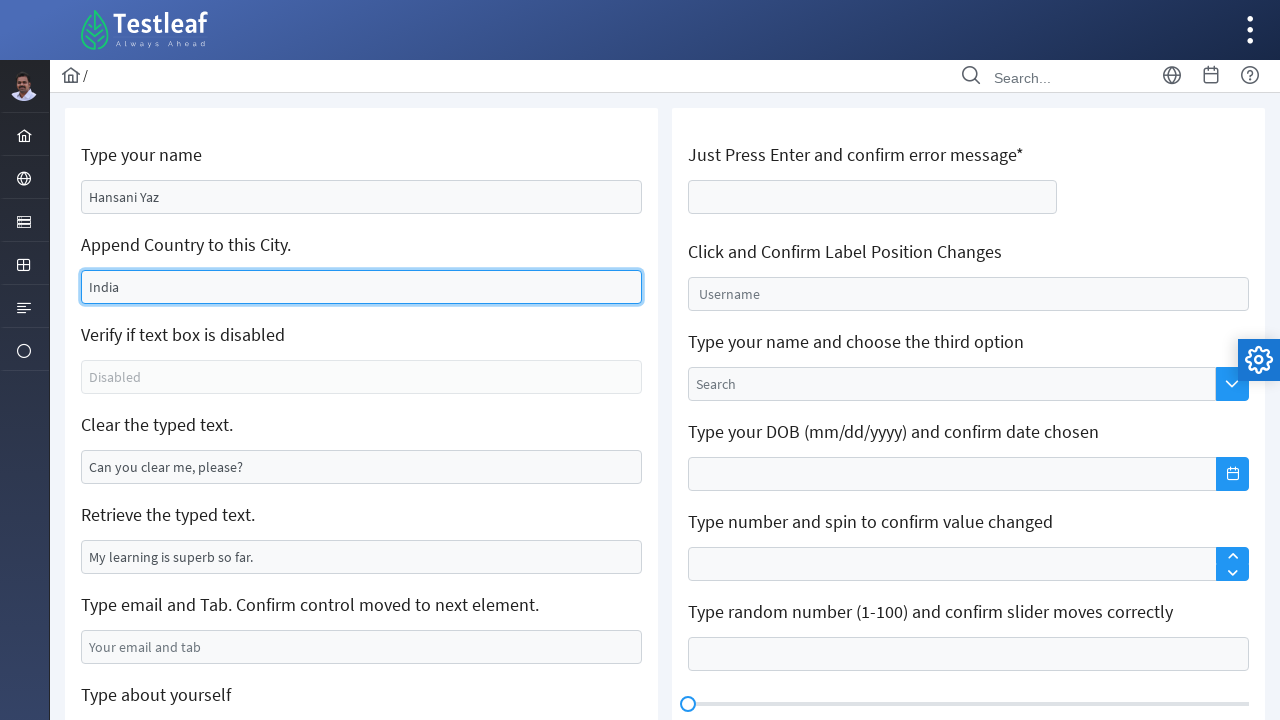

Cleared text from a textbox field on #j_idt88\:j_idt95
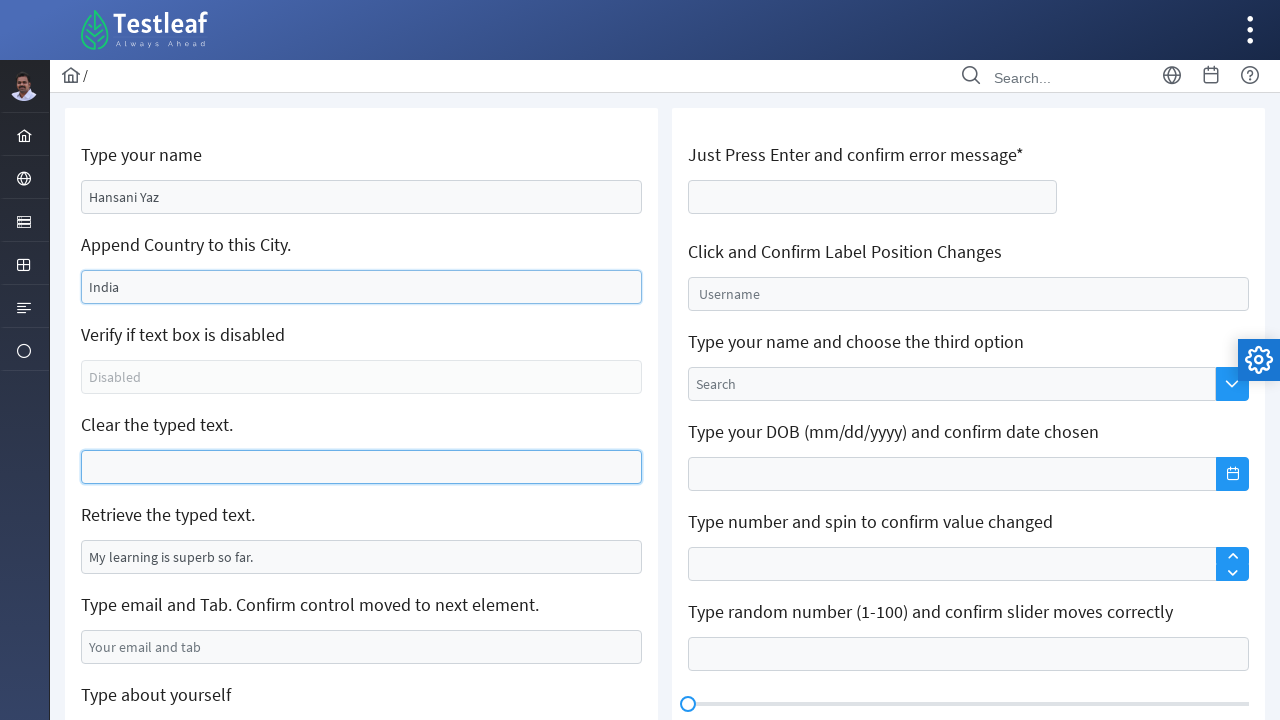

Retrieved text value from field: 'My learning is superb so far.'
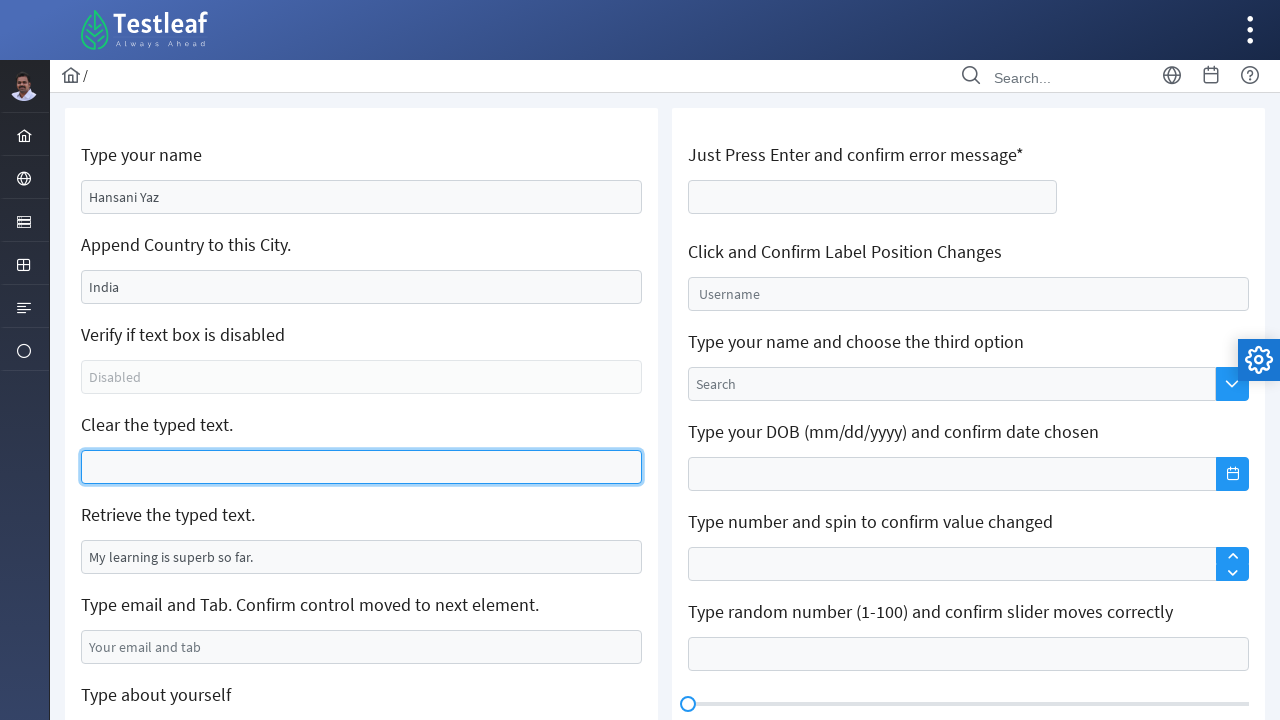

Typed 'hansani@gmail.com' in the email field on #j_idt88\:j_idt99
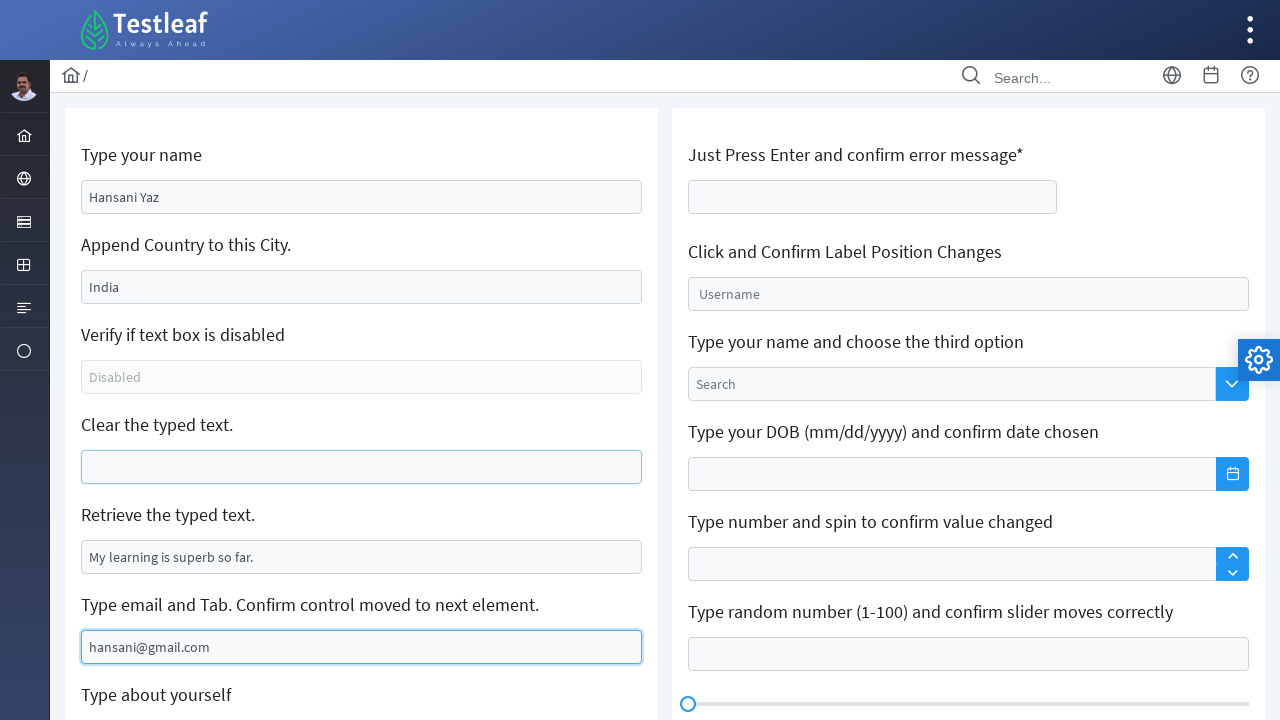

Pressed Tab key to move focus to next element
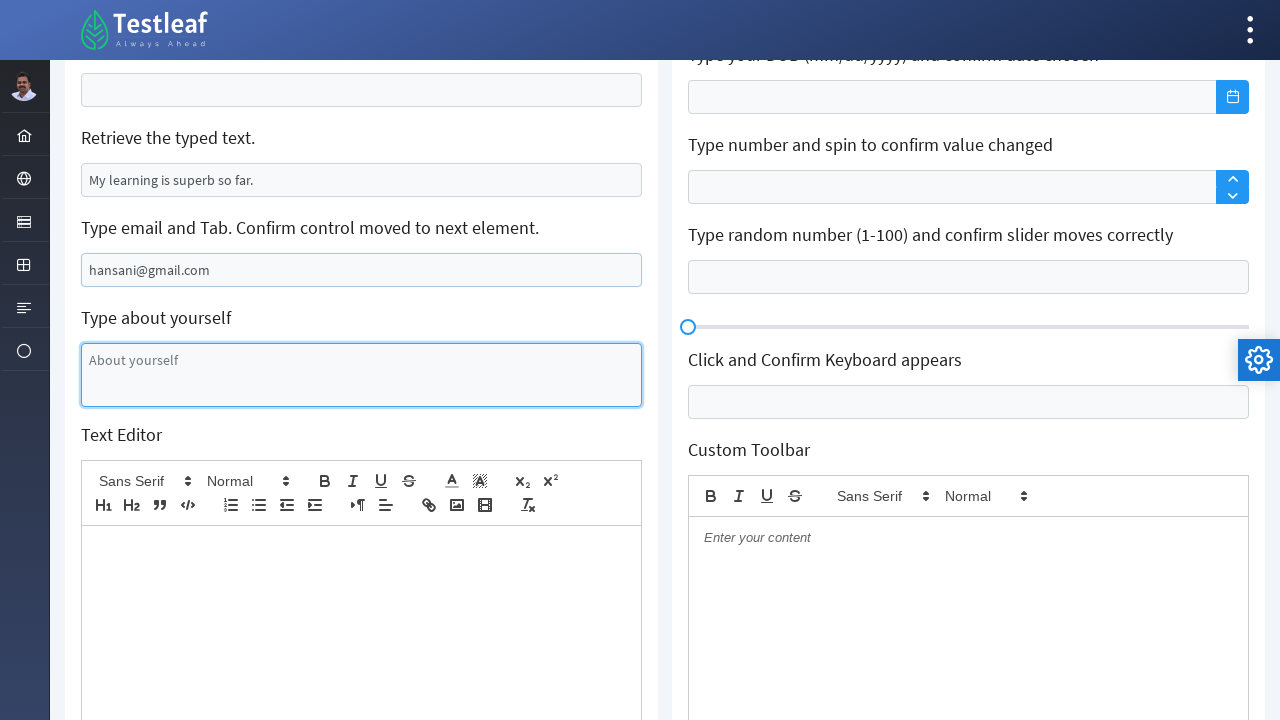

Typed confirmation message in the next focused element
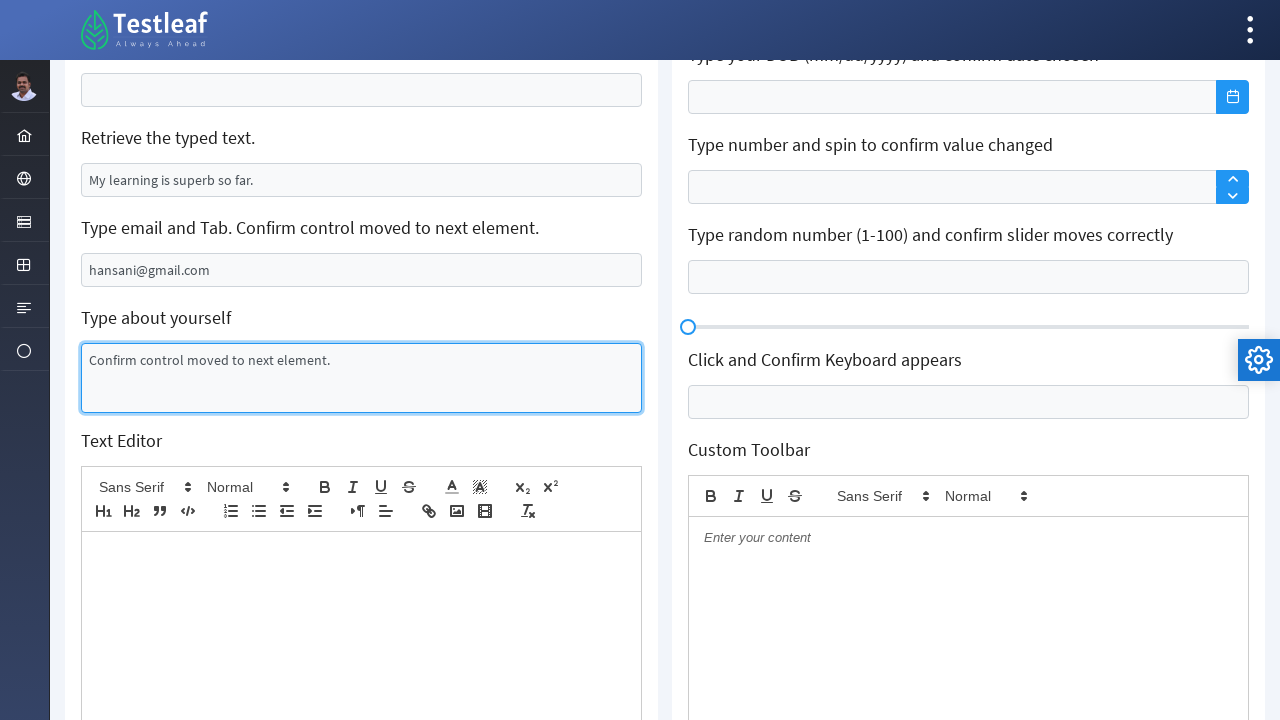

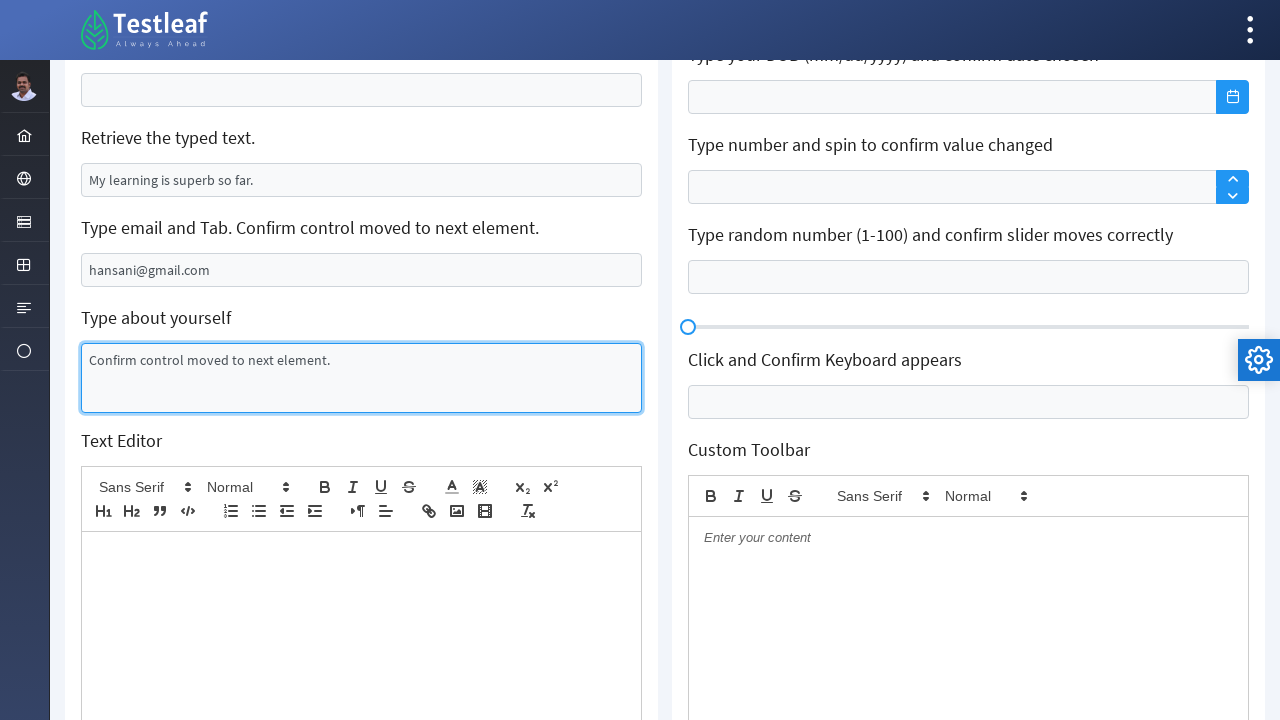